Tests mouse interaction functionality by clicking on an element with ID "click" on a mouse interaction demo page.

Starting URL: https://awesomeqa.com/selenium/mouse_interaction.html

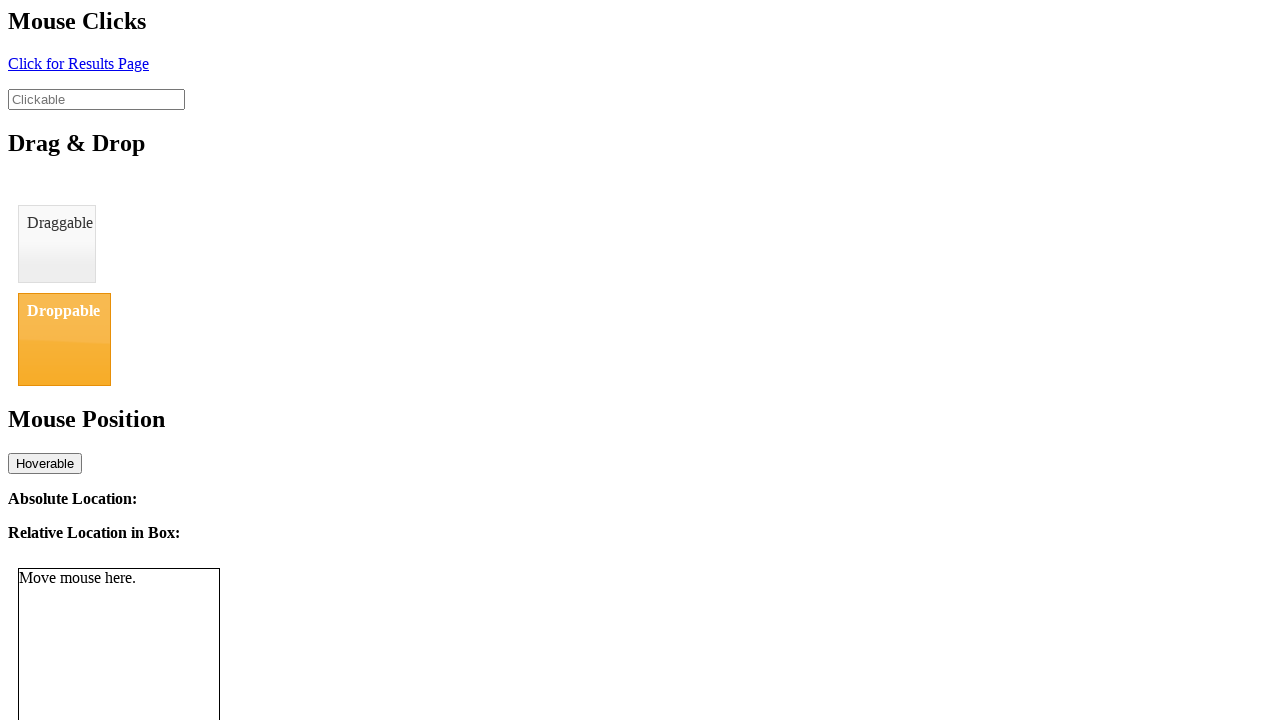

Clicked element with ID 'click' on mouse interaction demo page at (78, 63) on #click
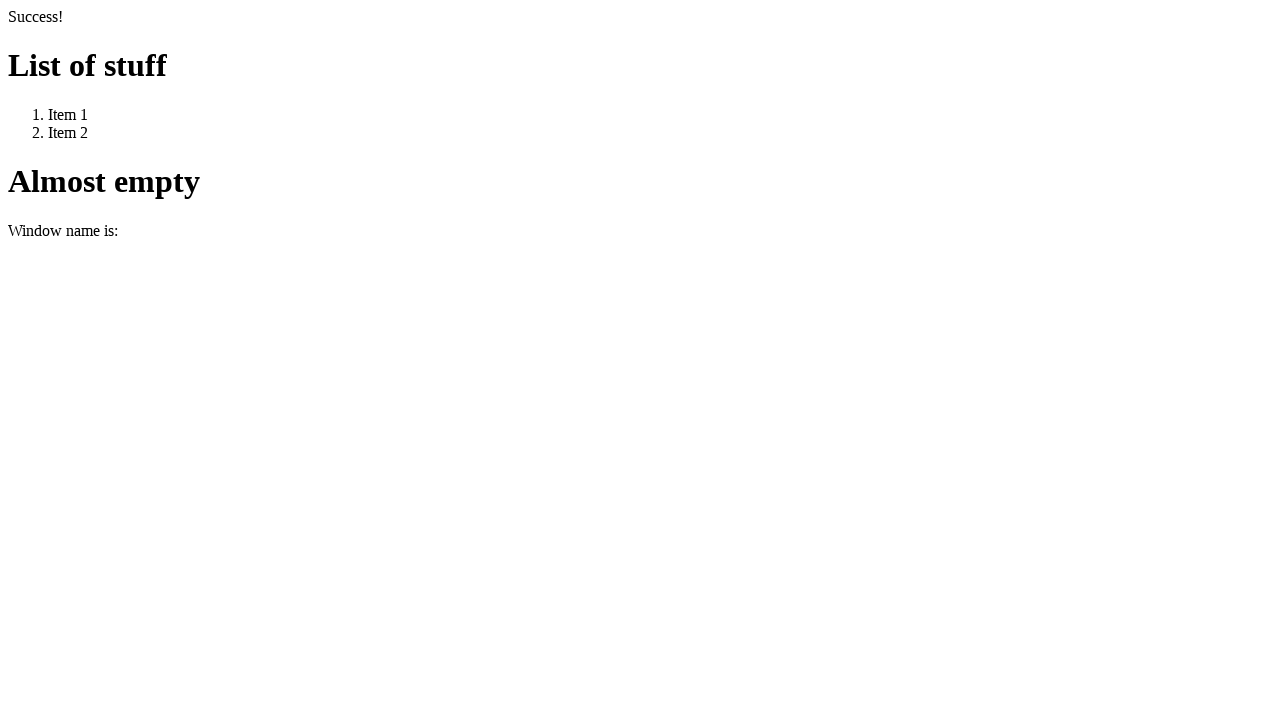

Waited 2 seconds to observe the result of the click action
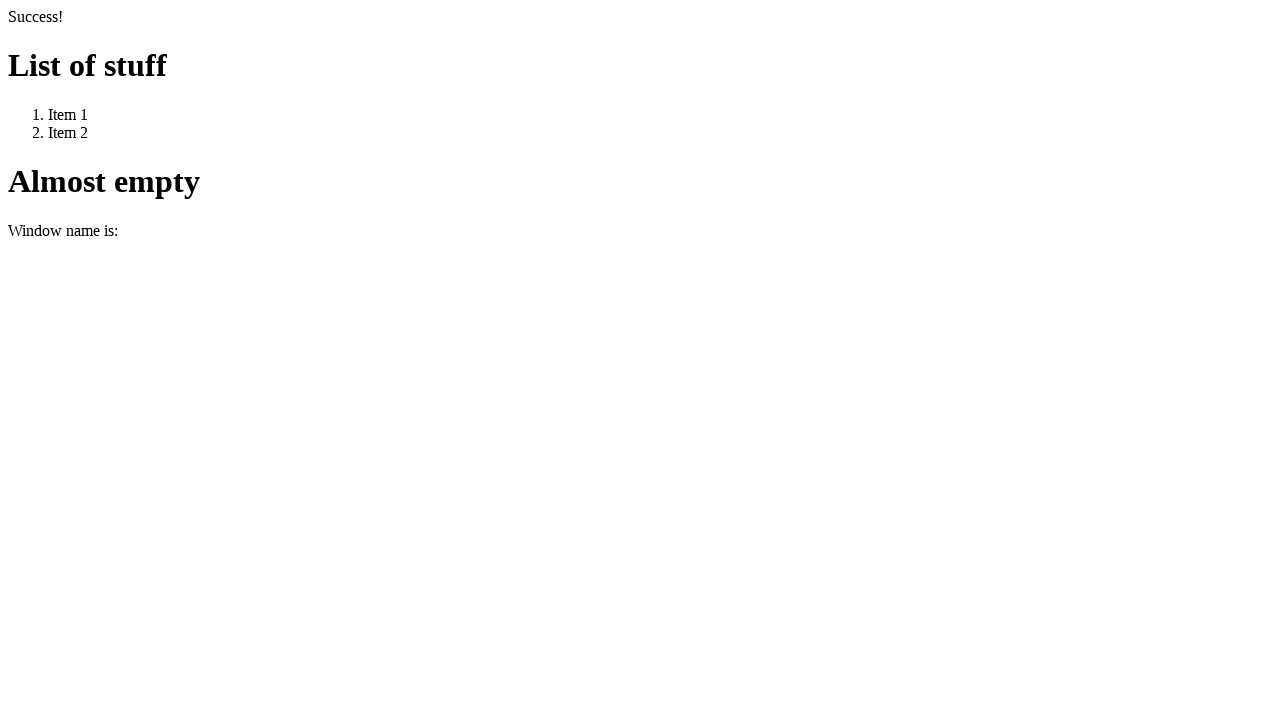

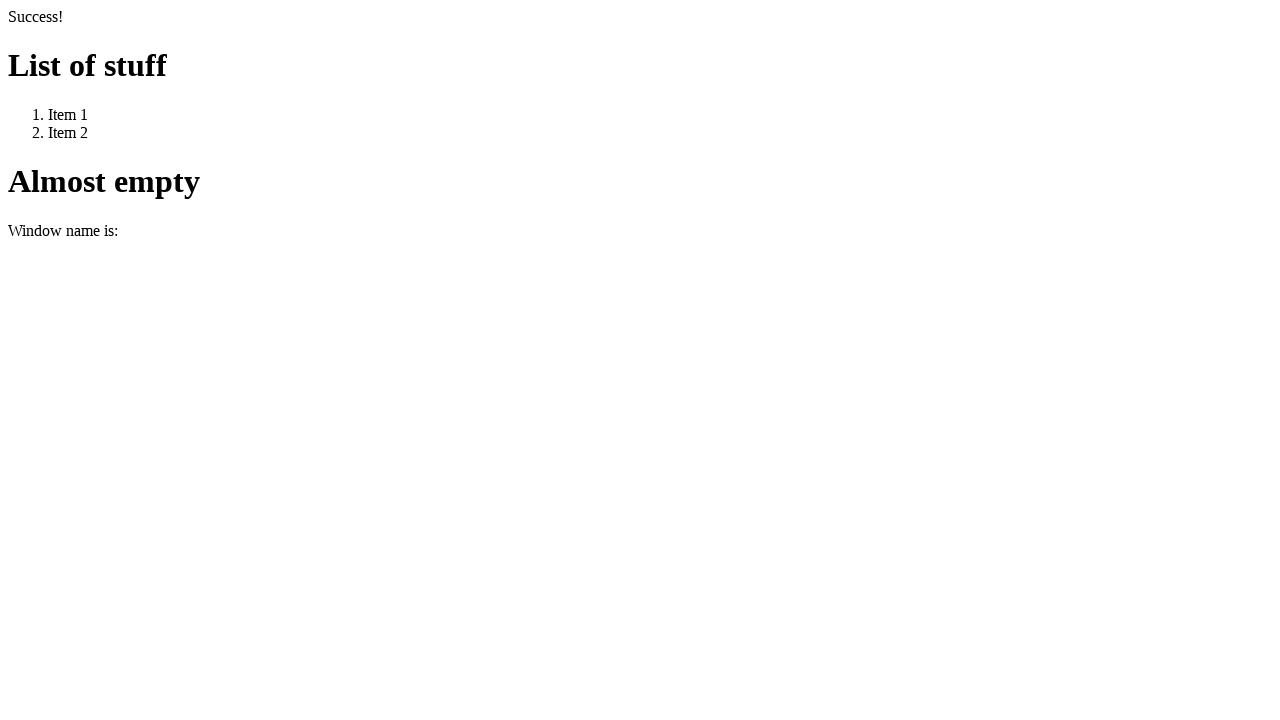